Tests dynamic controls with explicit waits by clicking Remove button, verifying "It's gone!" message, clicking Add button, and verifying "It's back" message

Starting URL: https://the-internet.herokuapp.com/dynamic_controls

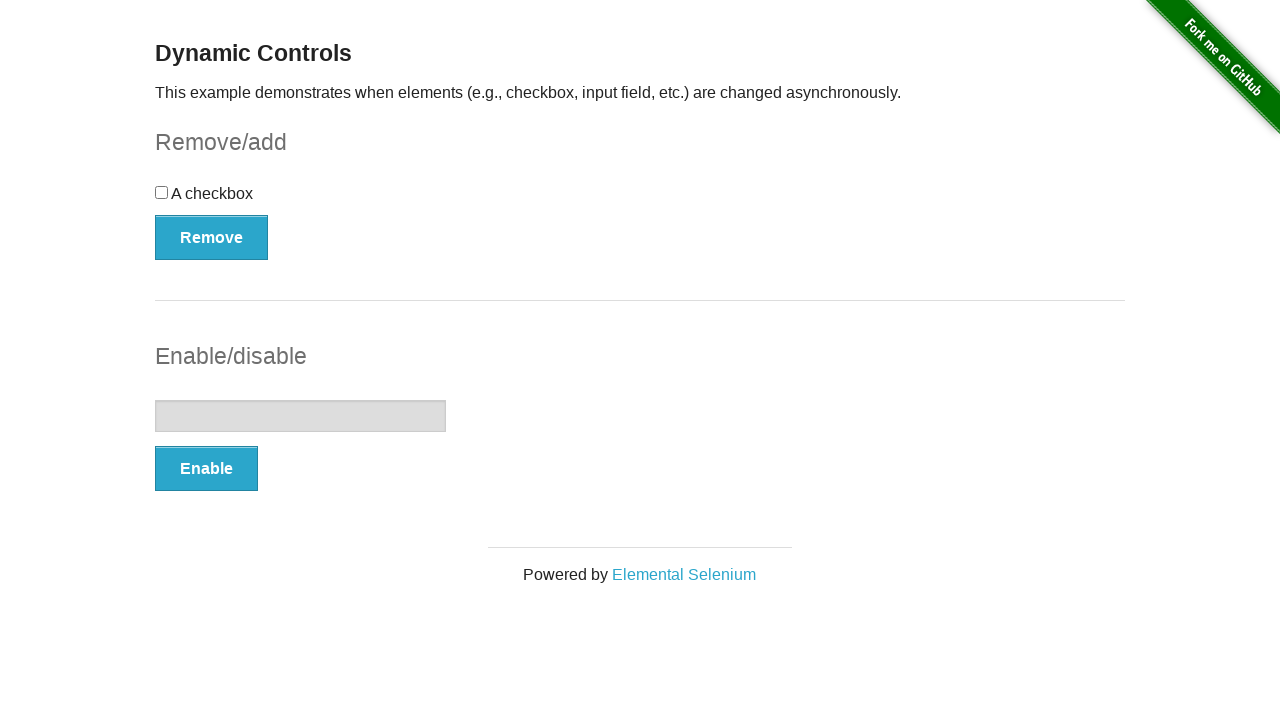

Navigated to dynamic controls page
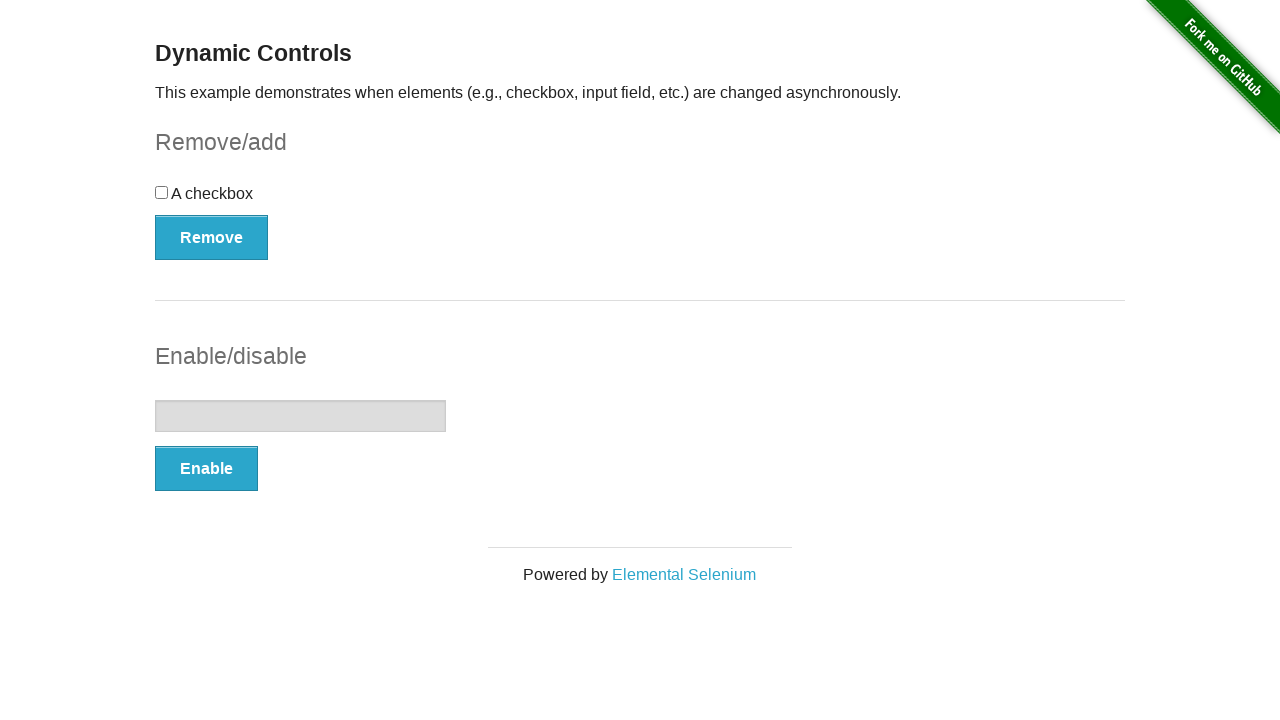

Clicked Remove button at (212, 237) on button:has-text('Remove')
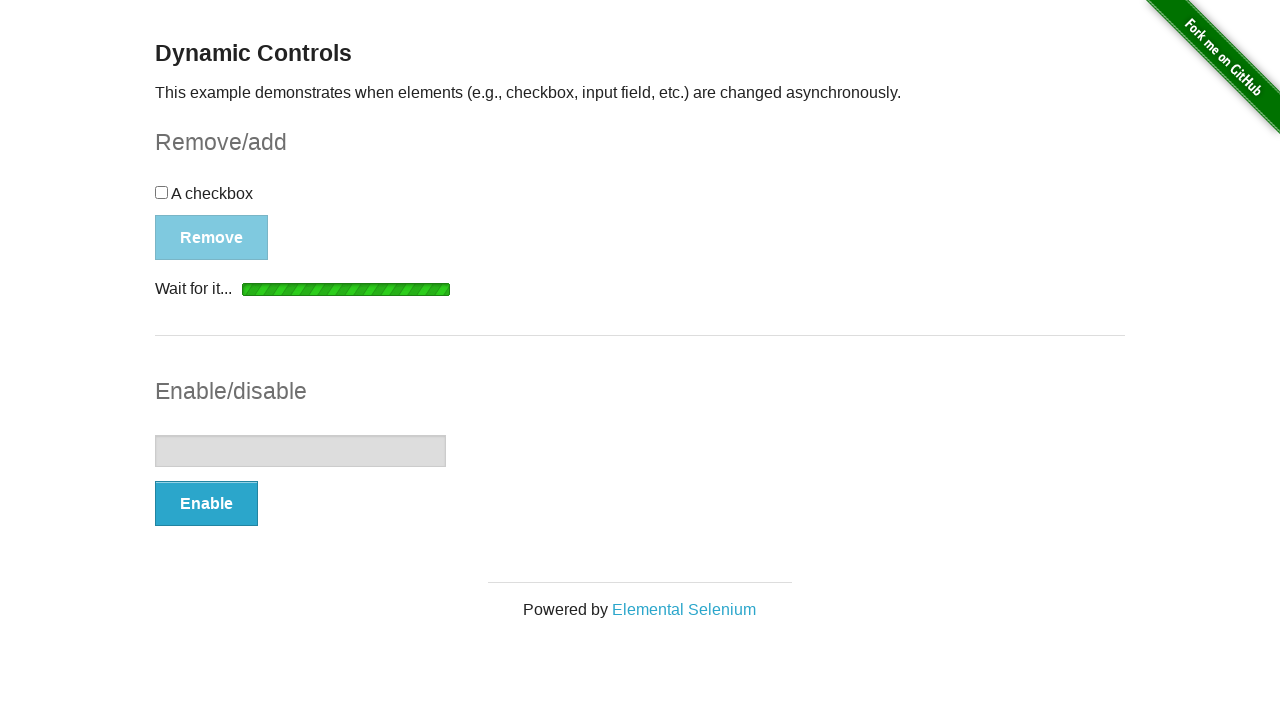

Verified "It's gone!" message appeared after removing control
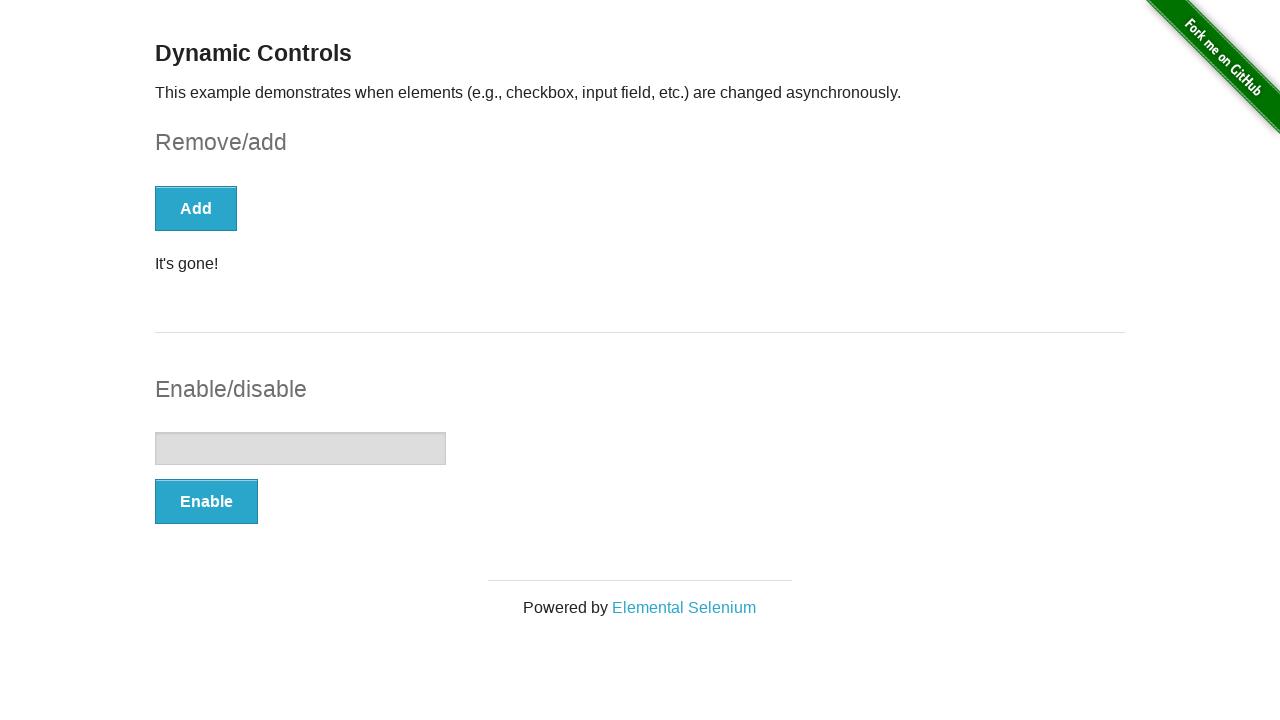

Clicked Add button at (196, 208) on button:has-text('Add')
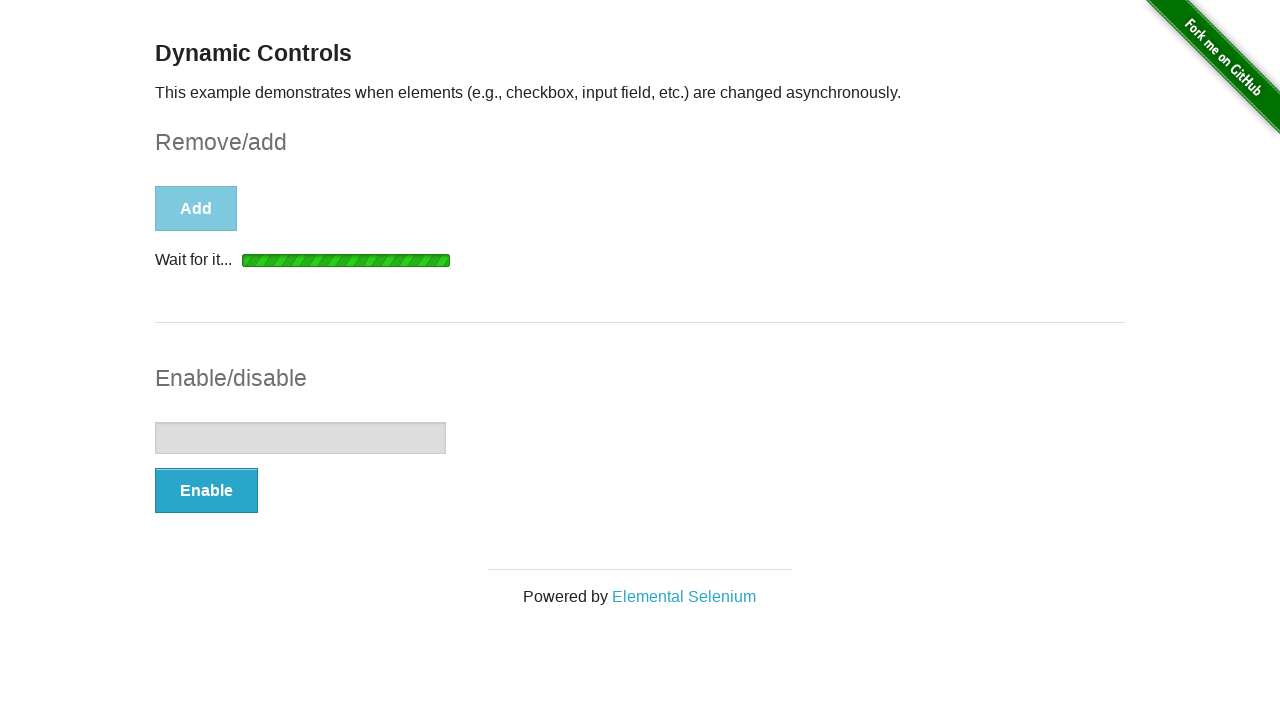

Verified control was restored with "It's back" message
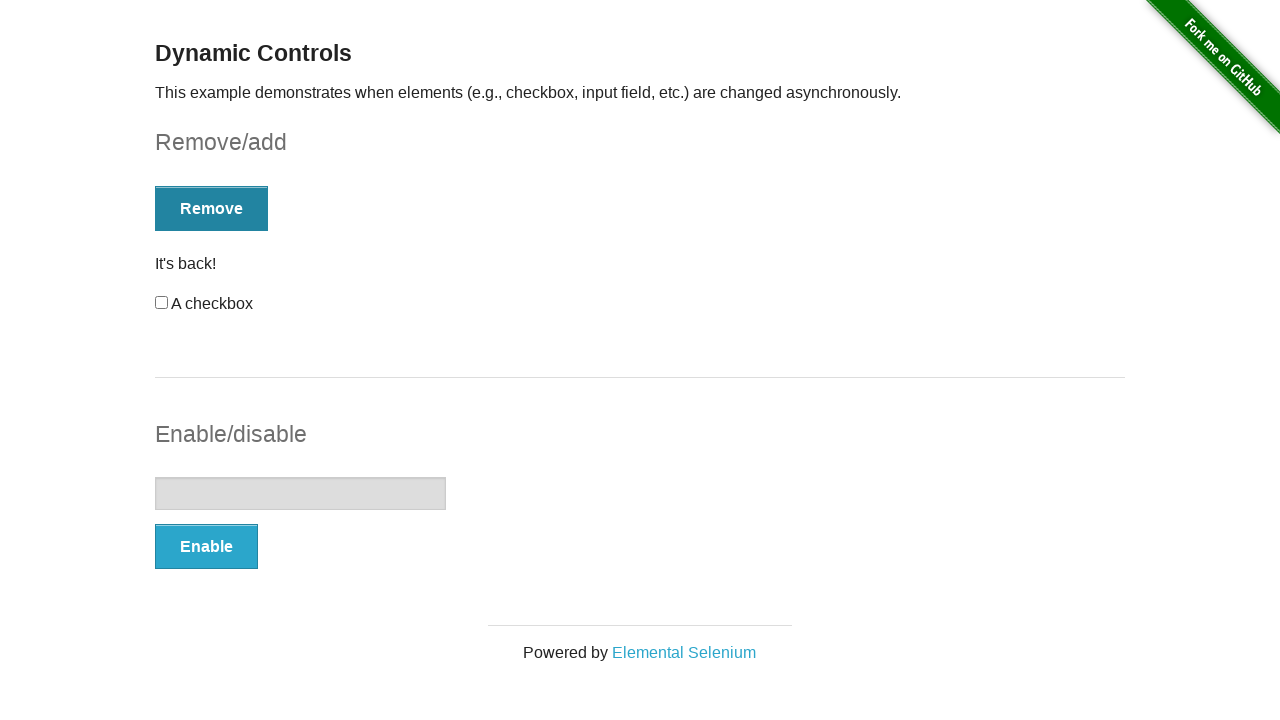

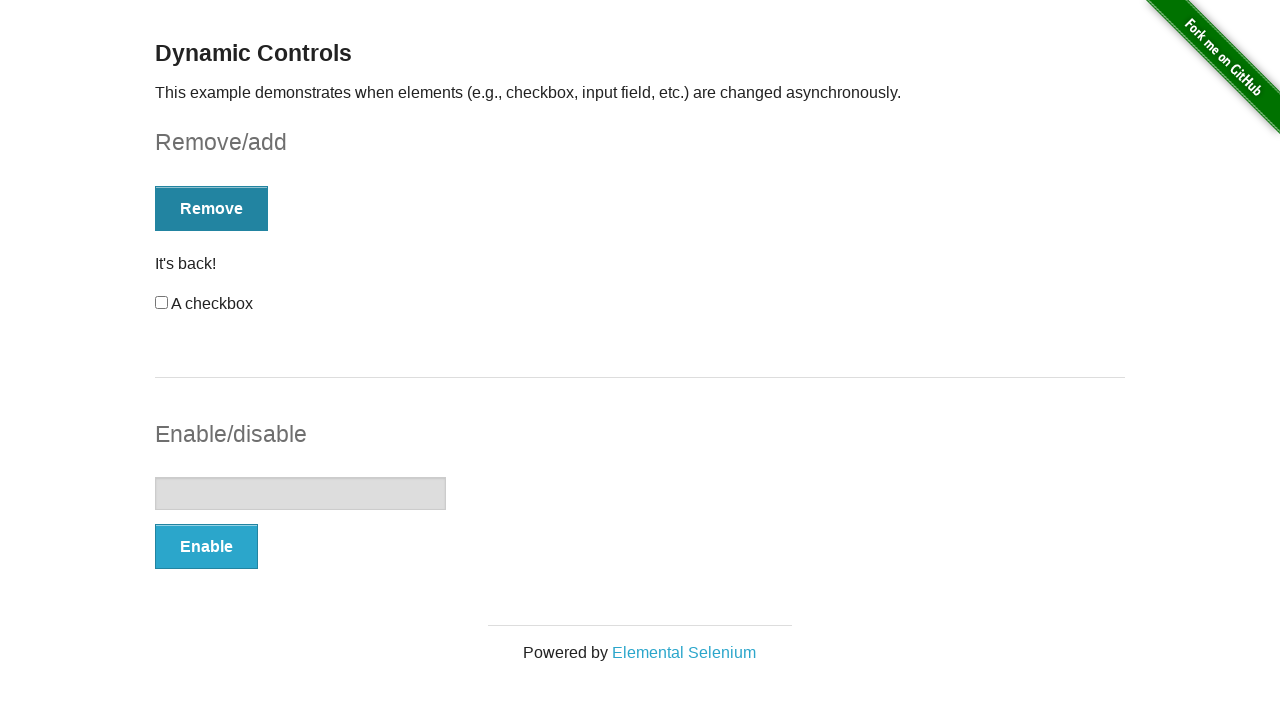